Tests hover functionality by moving the mouse over an avatar image and verifying that additional user information (caption) becomes visible.

Starting URL: http://the-internet.herokuapp.com/hovers

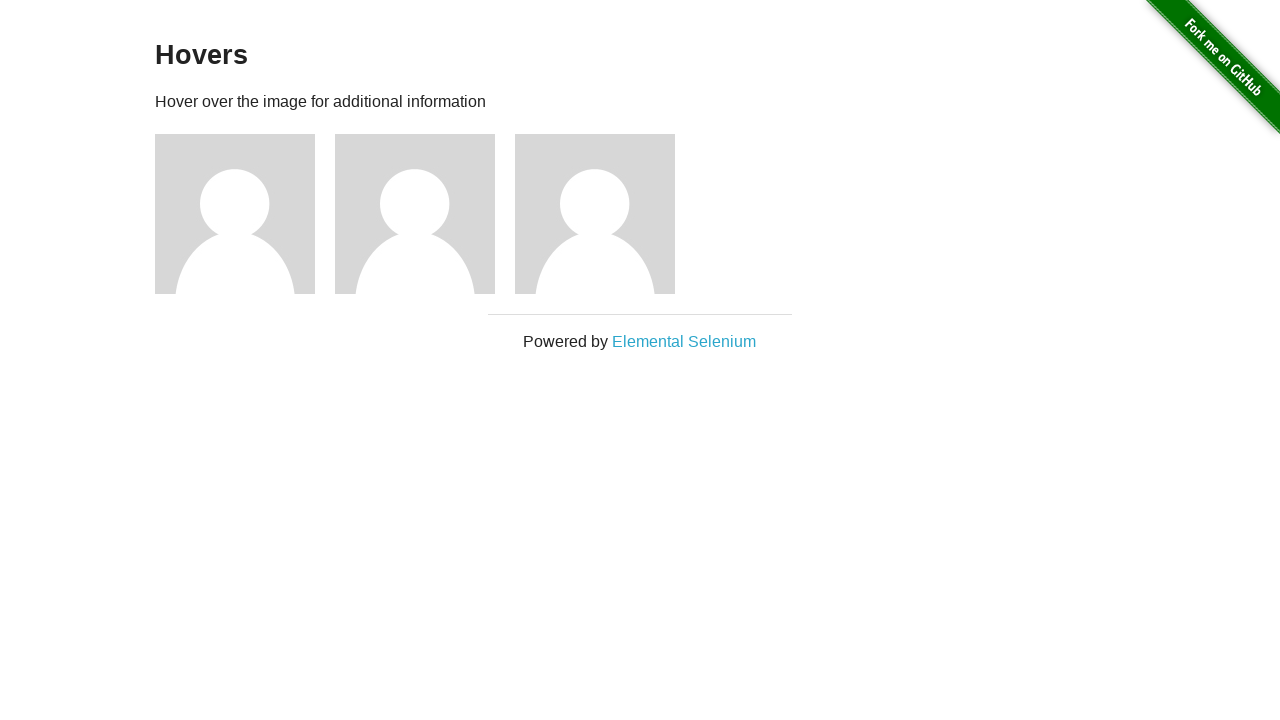

Navigated to hovers page
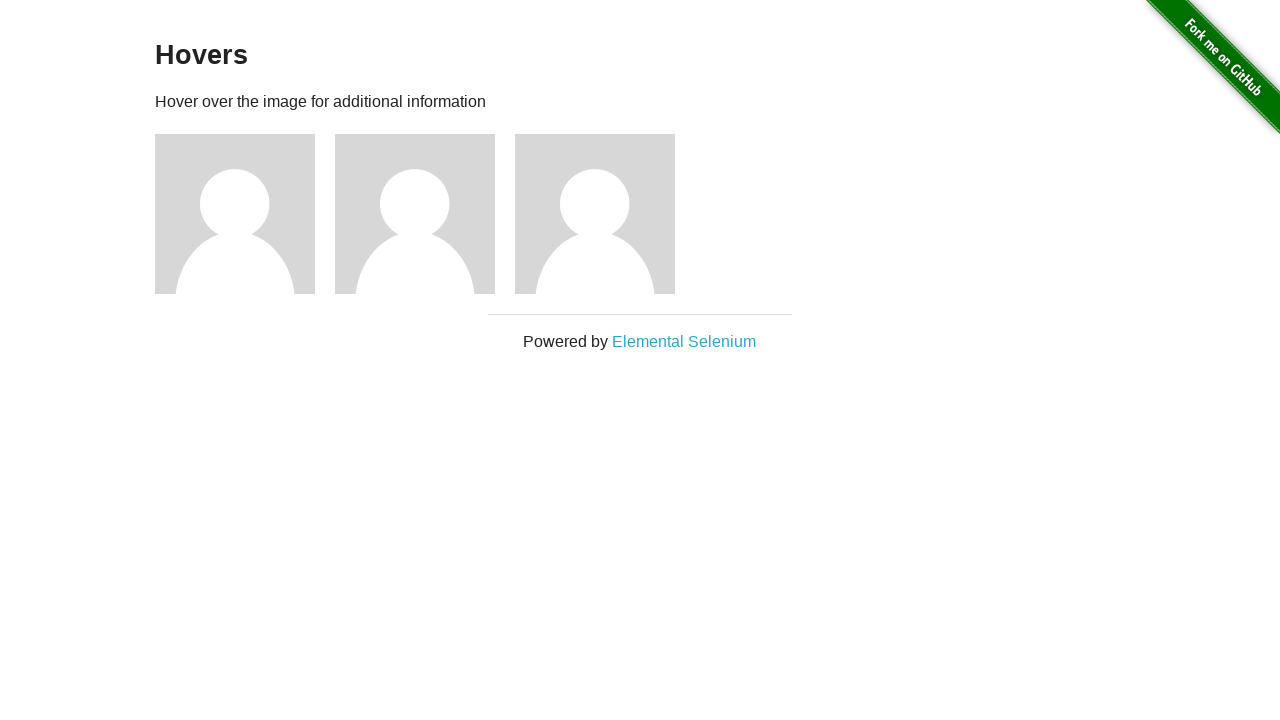

Located first avatar figure element
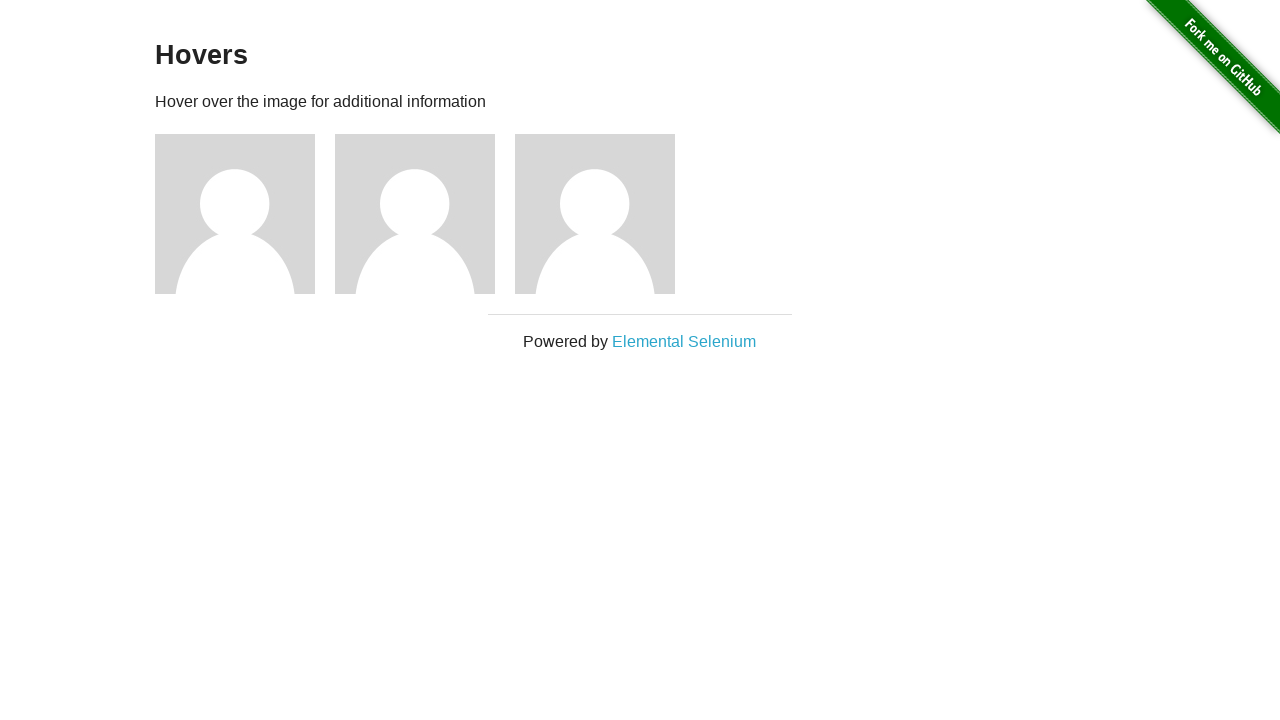

Hovered over avatar image at (245, 214) on .figure >> nth=0
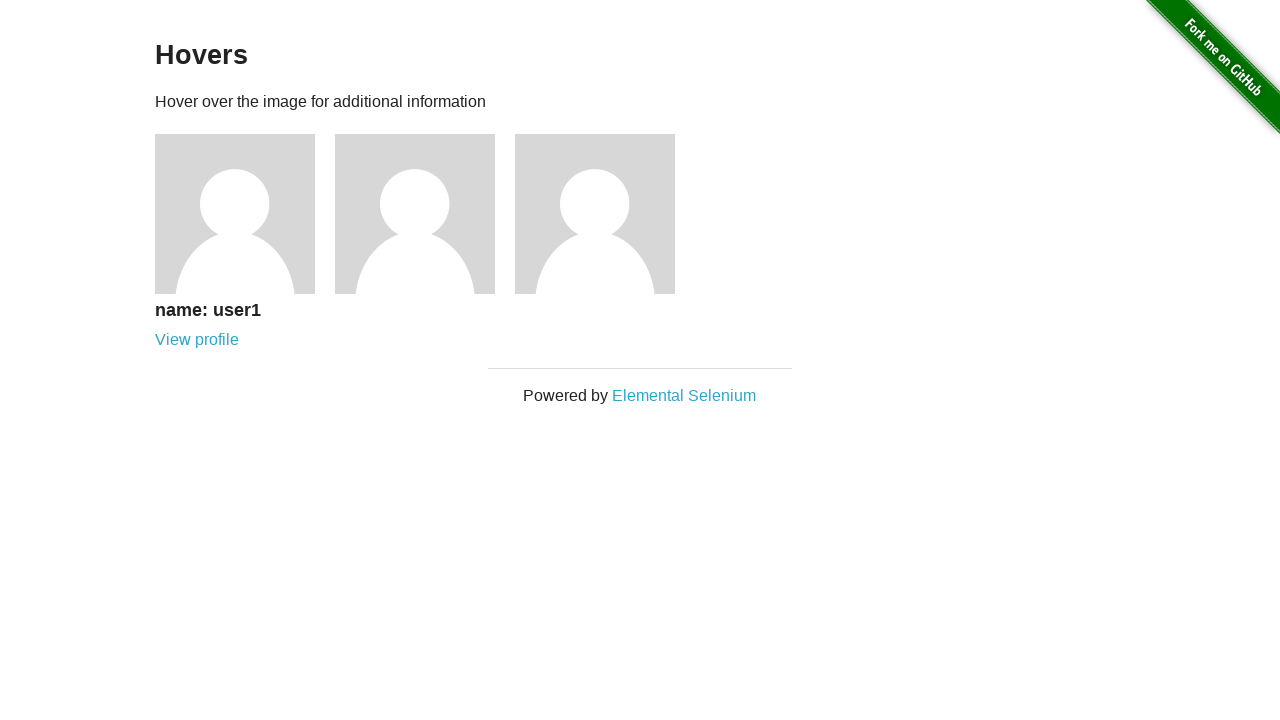

Caption element appeared after hover
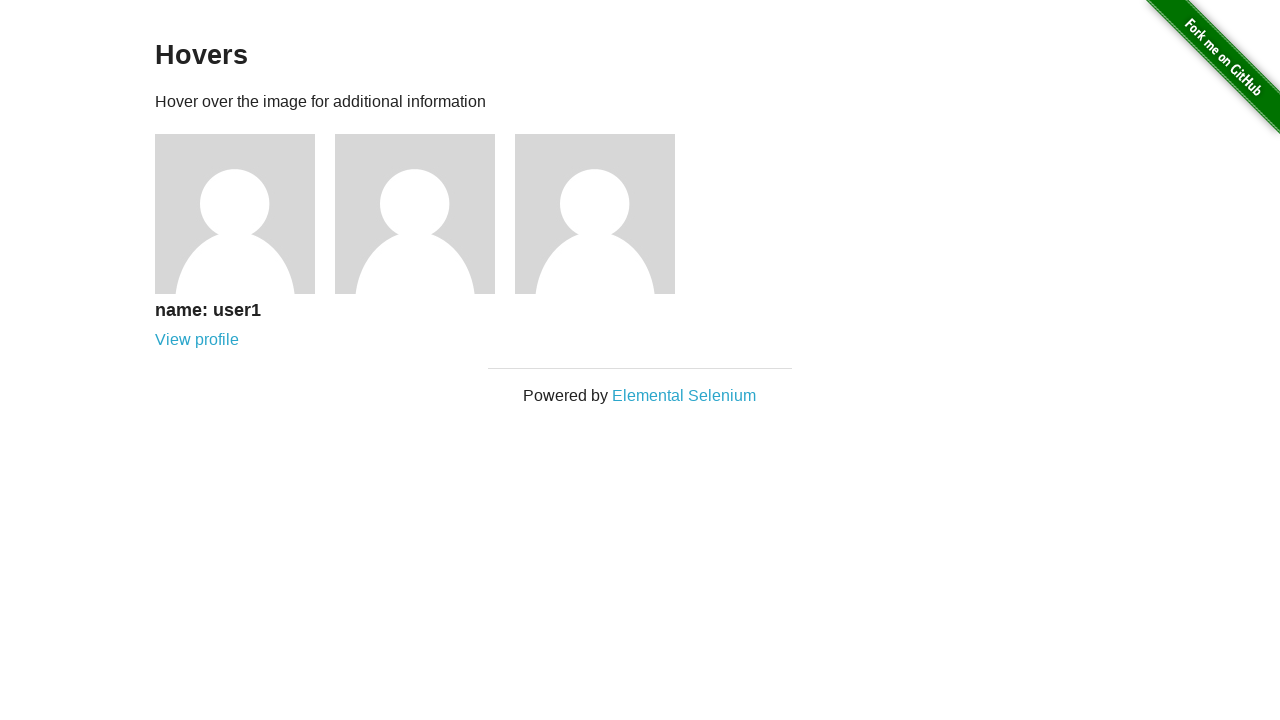

Located first caption element
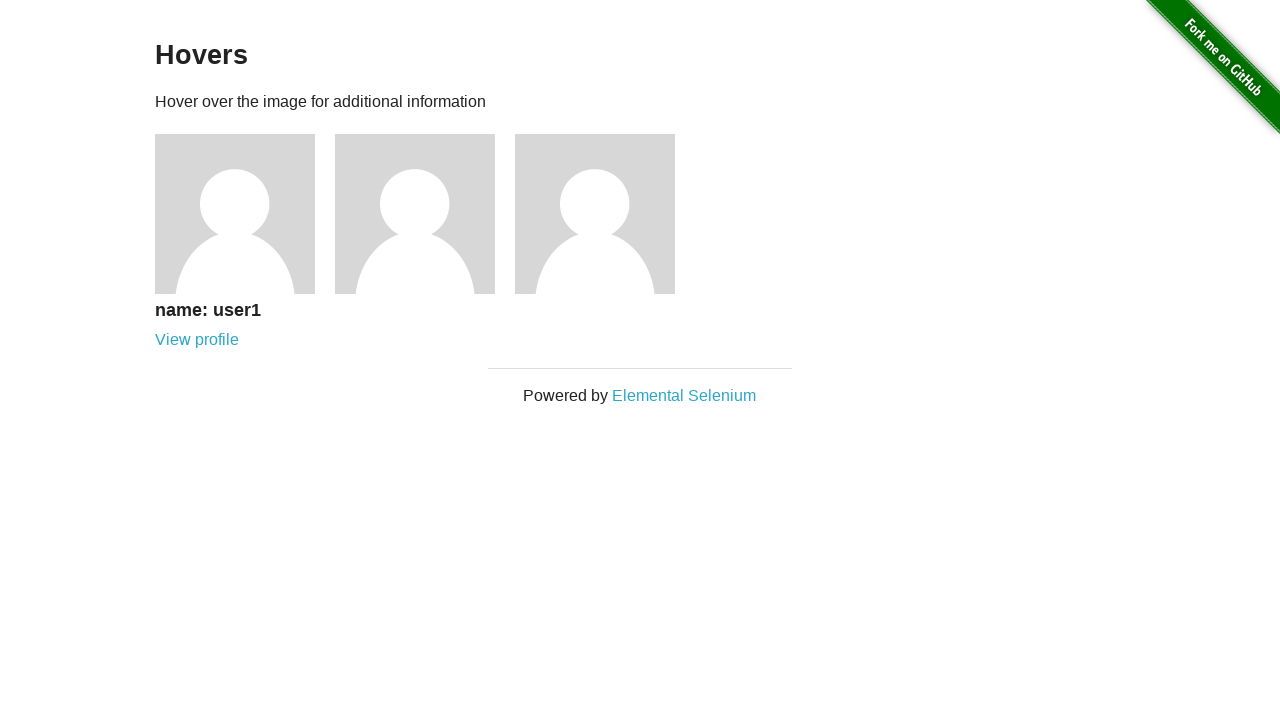

Verified that caption is visible after hover
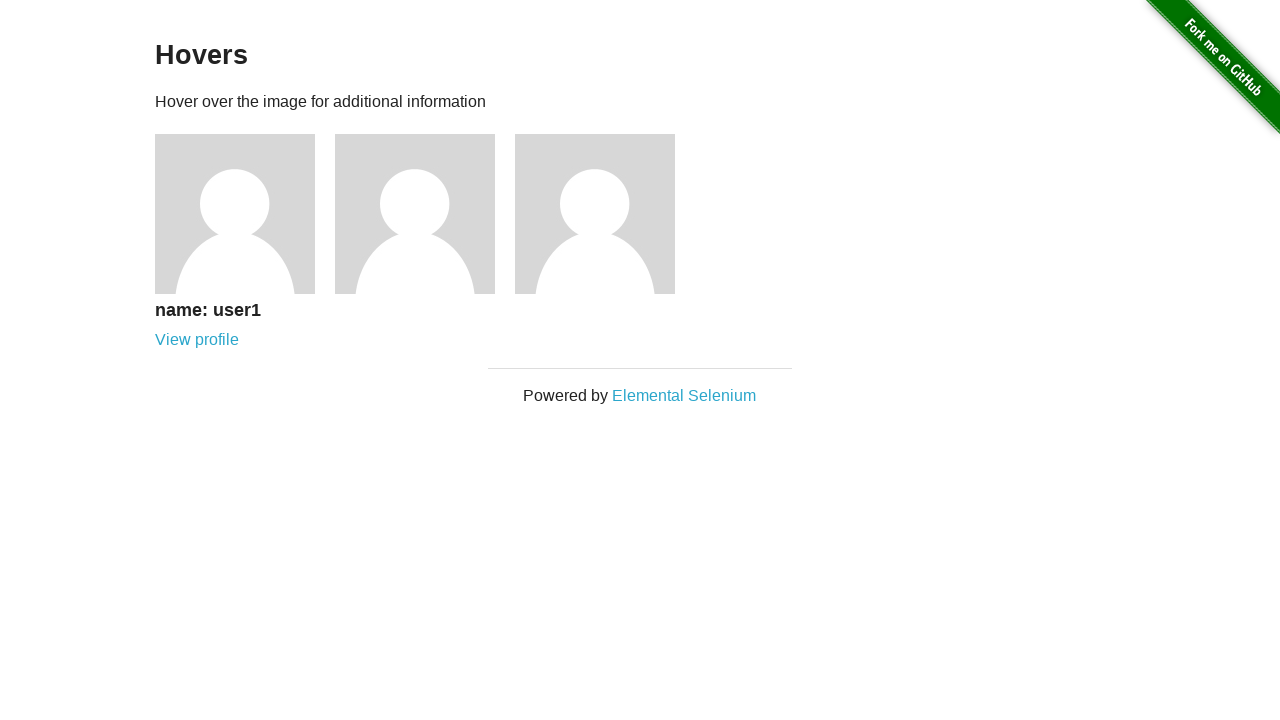

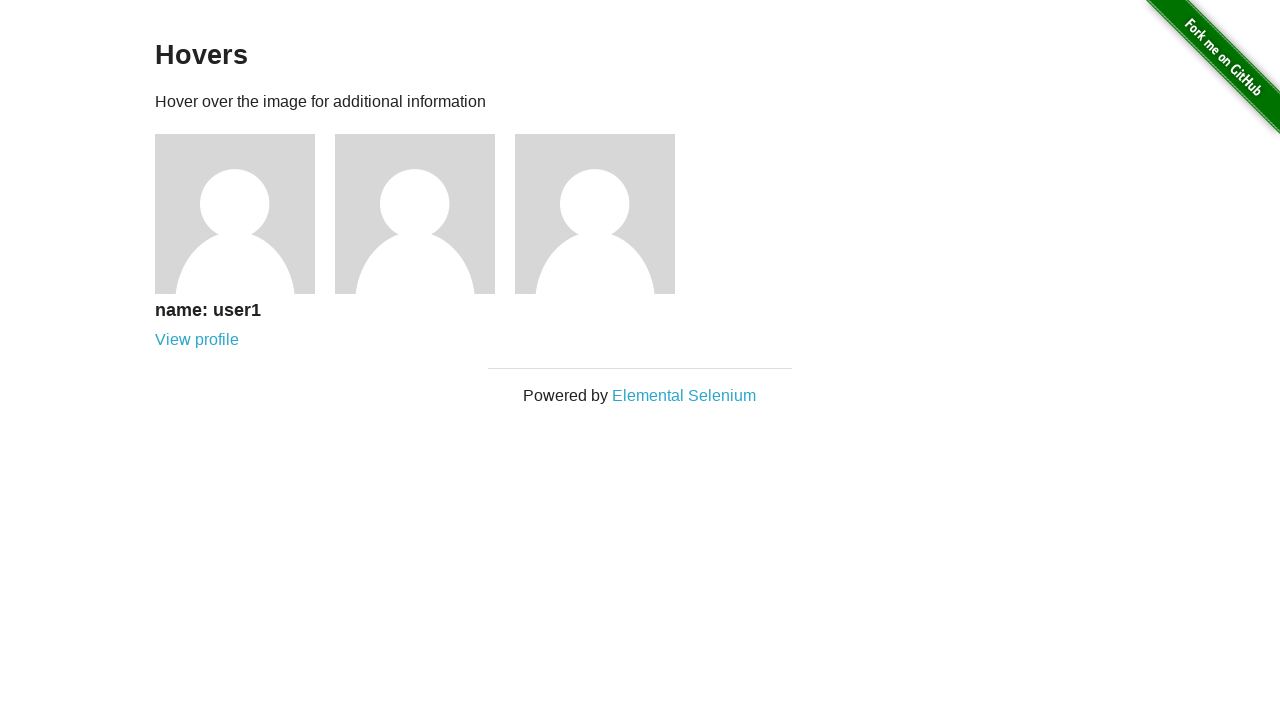